Navigates to GitHub homepage and clicks on the Explore GitHub Copilot link to verify navigation to the Copilot features page

Starting URL: https://github.com/

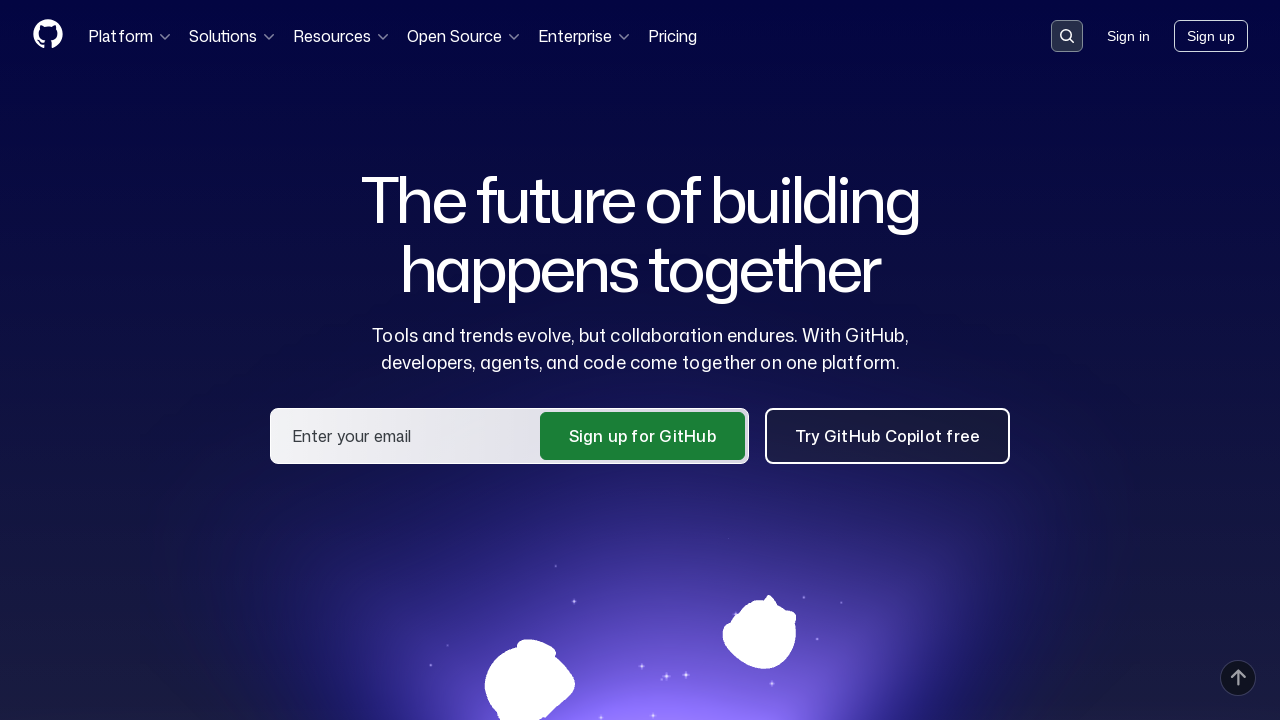

Navigated to GitHub homepage
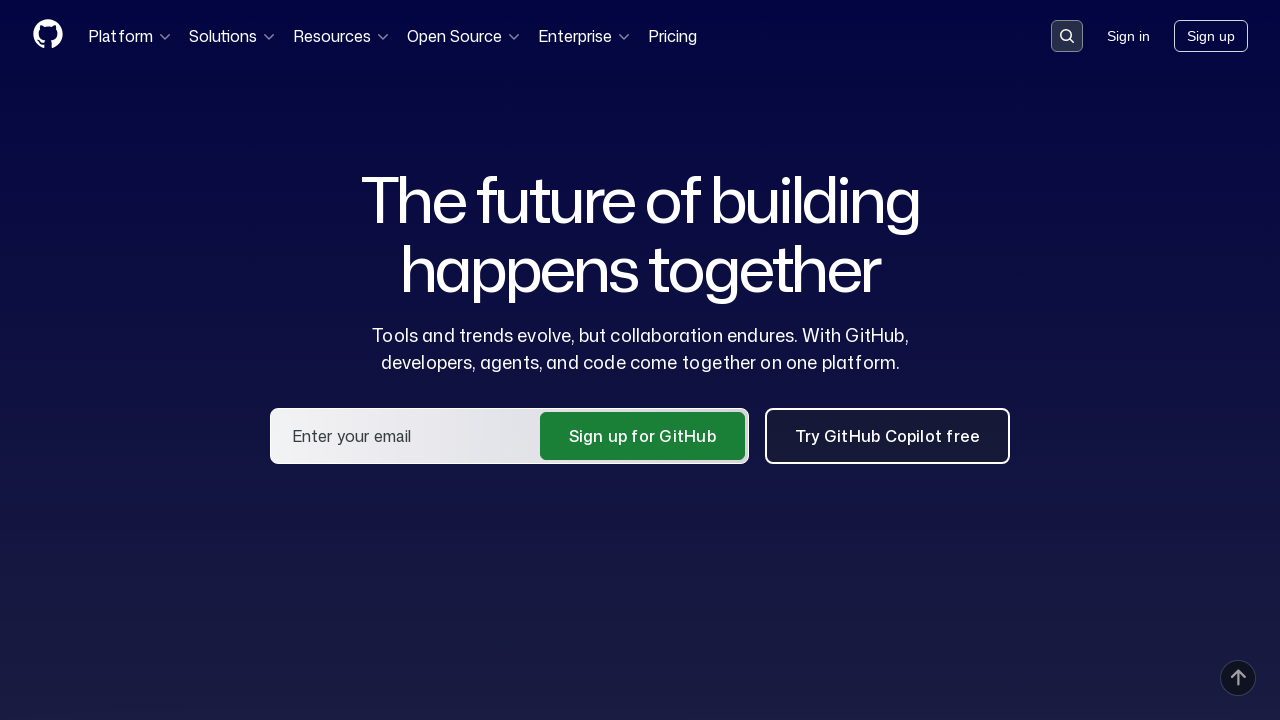

Clicked on 'Explore GitHub Copilot' link at (155, 360) on internal:role=link[name="Explore GitHub Copilot"i]
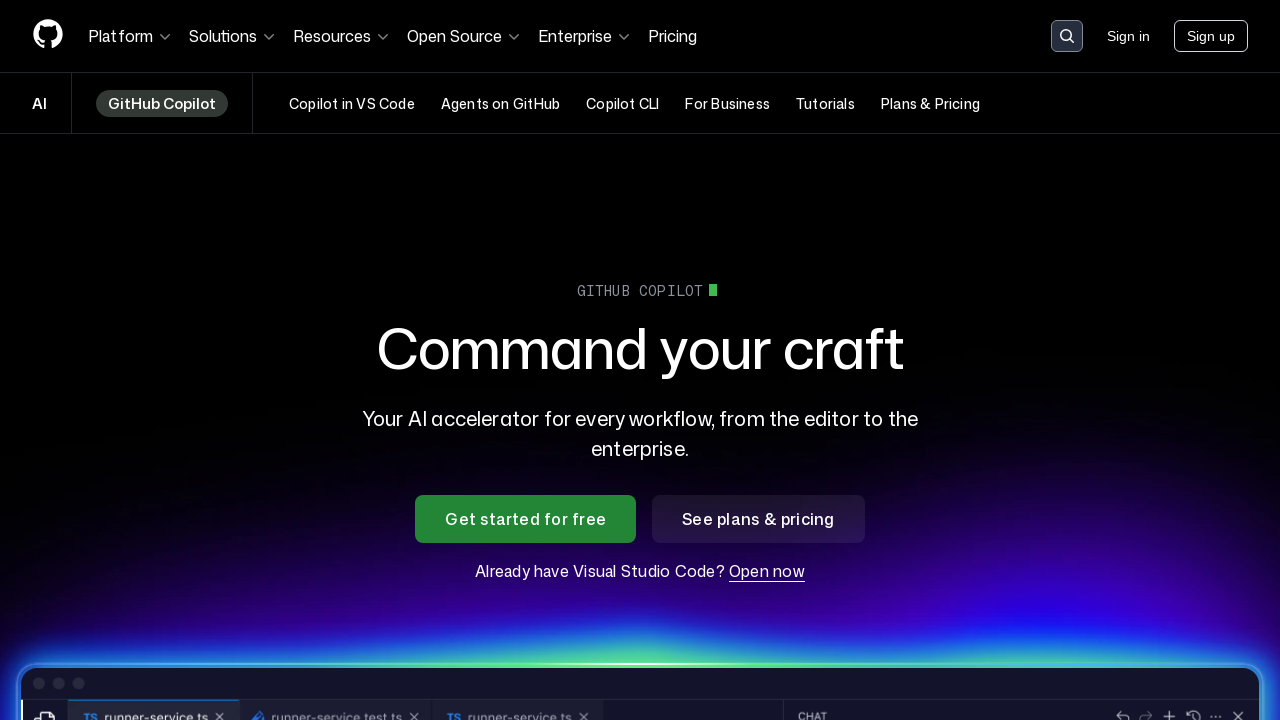

Successfully navigated to GitHub Copilot features page
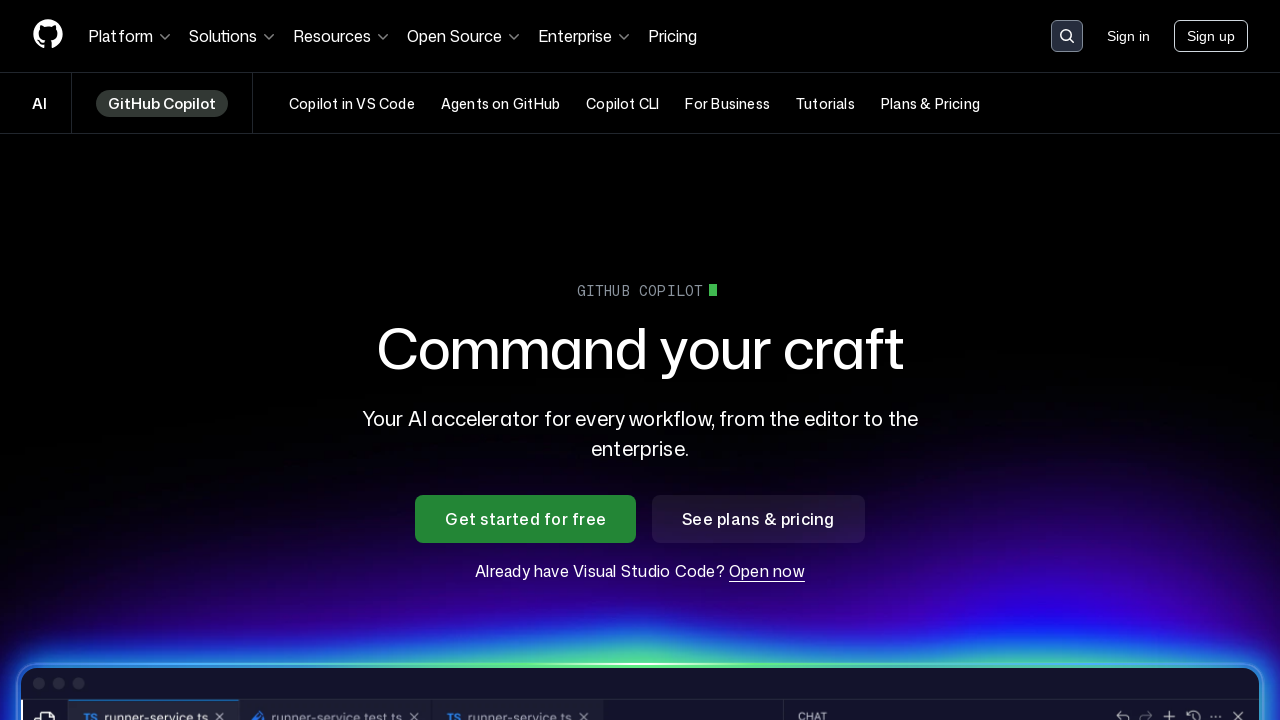

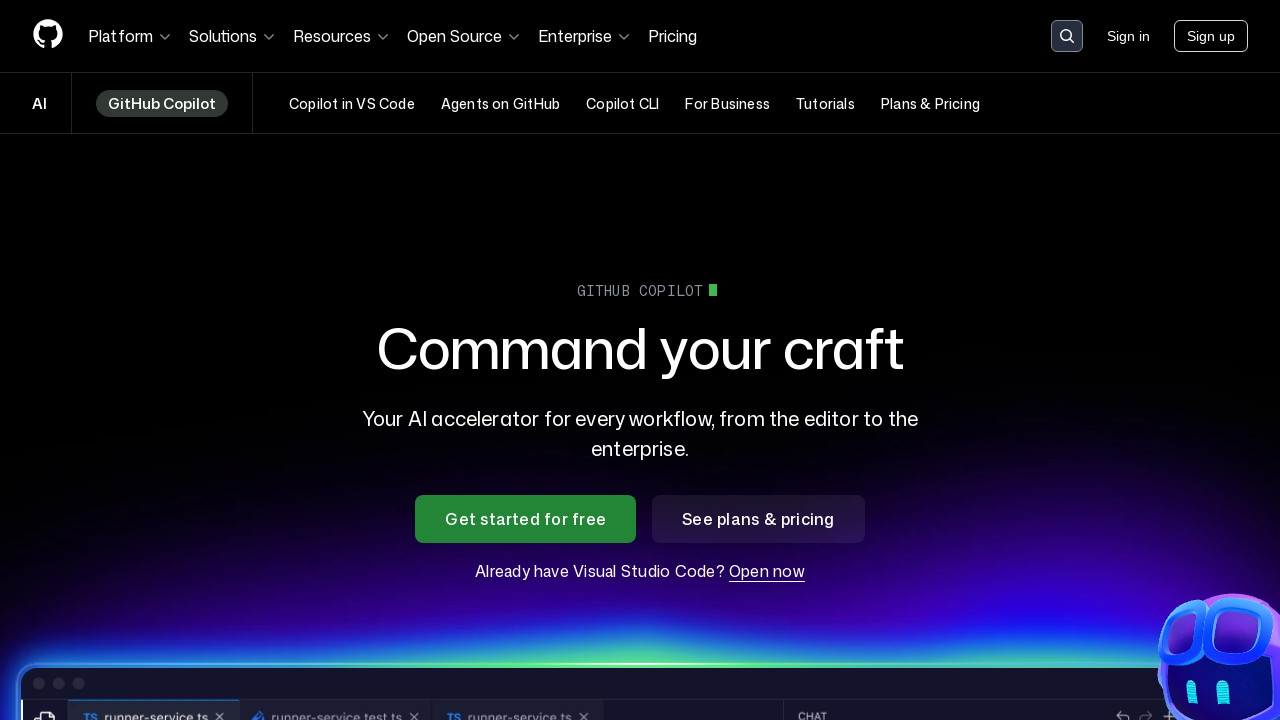